Tests multiple-select dropdown functionality by selecting multiple options using different selection methods (index, value, visible text), then deselecting them using various methods, and finally clearing all selections.

Starting URL: https://grotechminds.com/multiple-select/

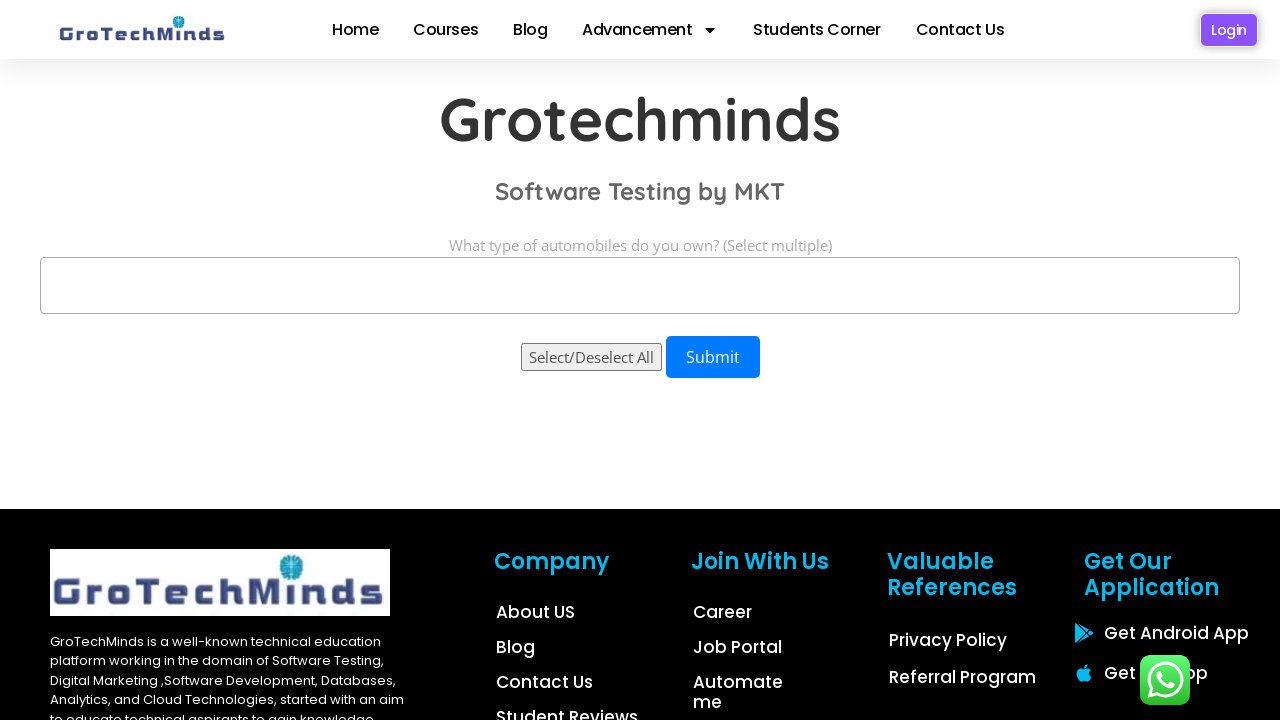

Located the multiple-select dropdown element with ID 'automobiles'
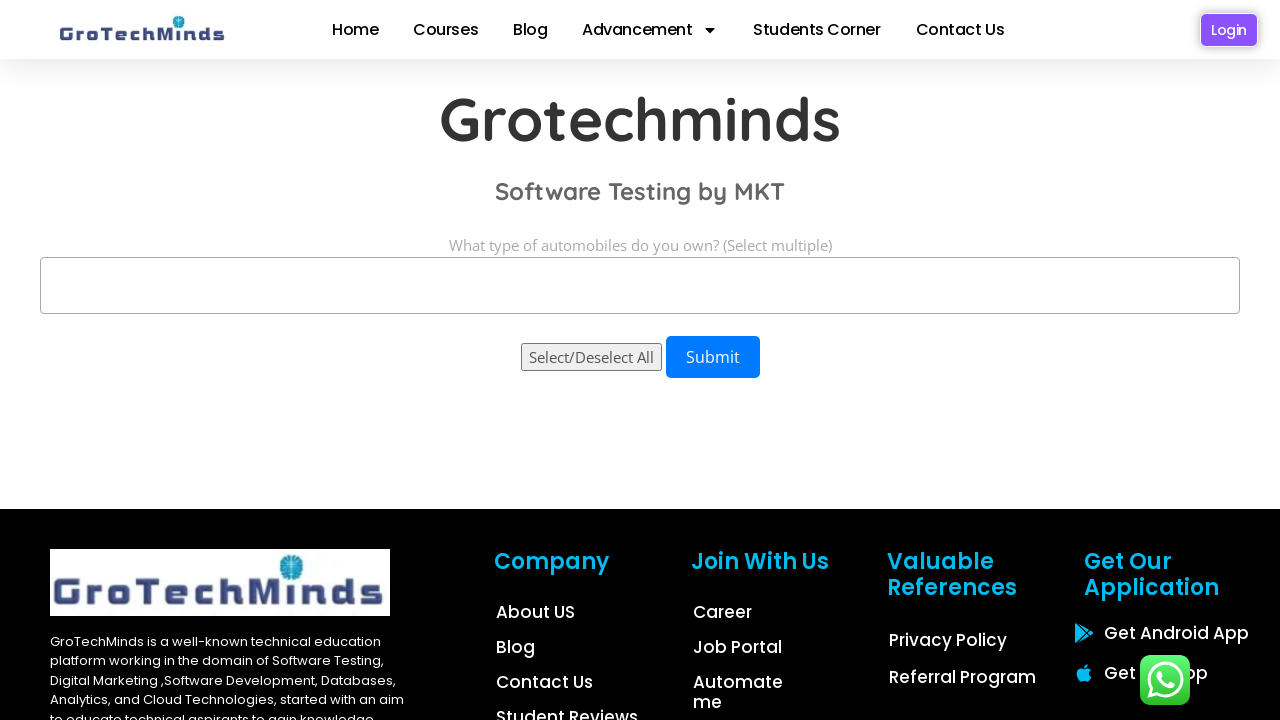

Selected first option by index (0) on #automobiles
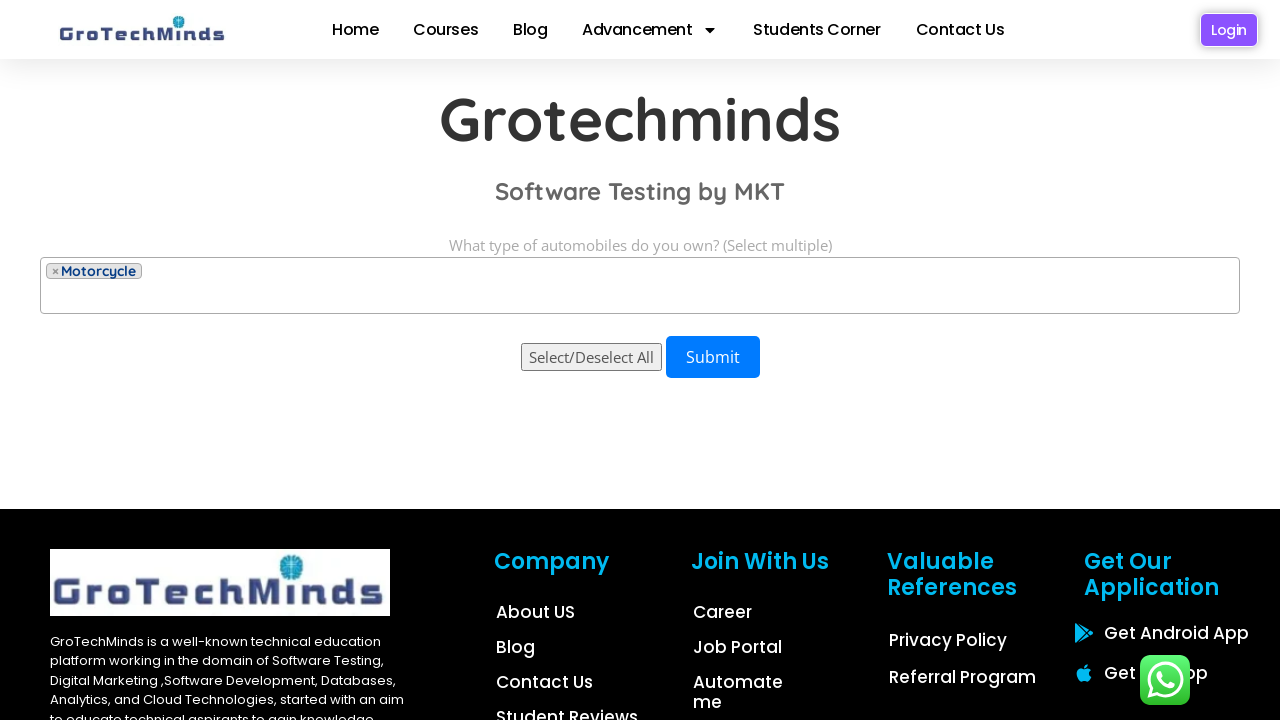

Waited 1000ms after selecting by index
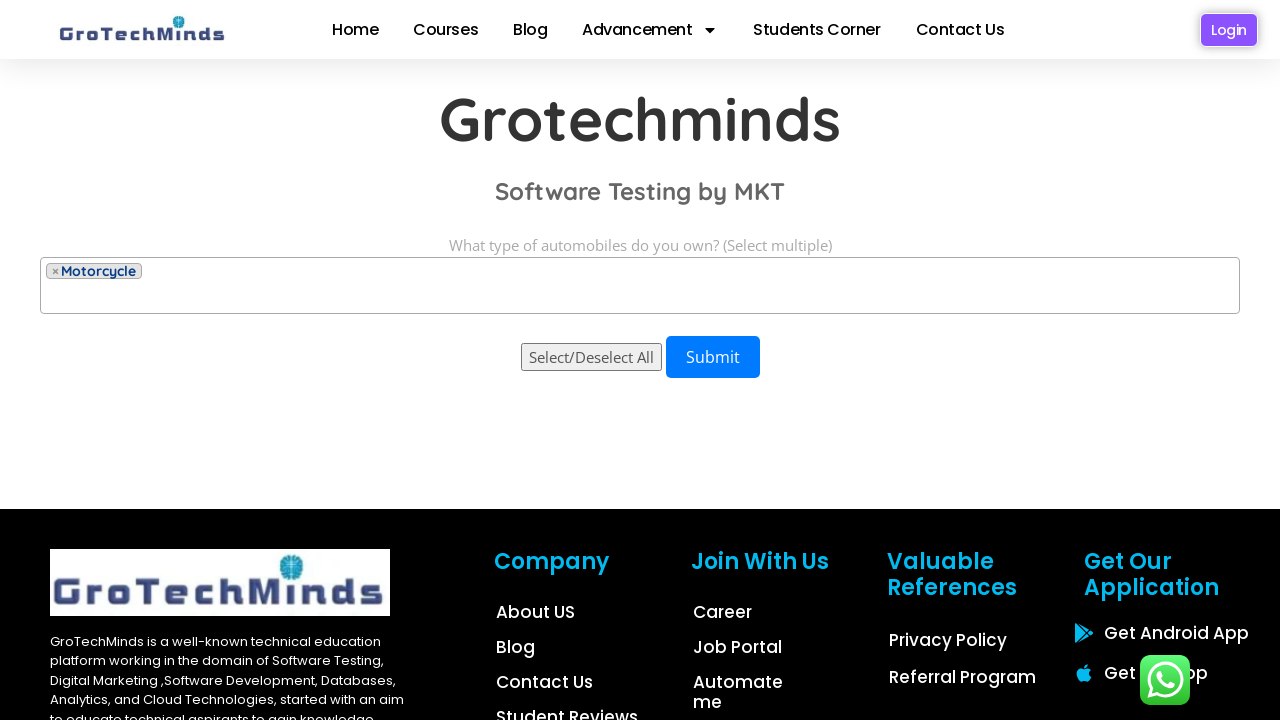

Selected 'sedan' option by value on #automobiles
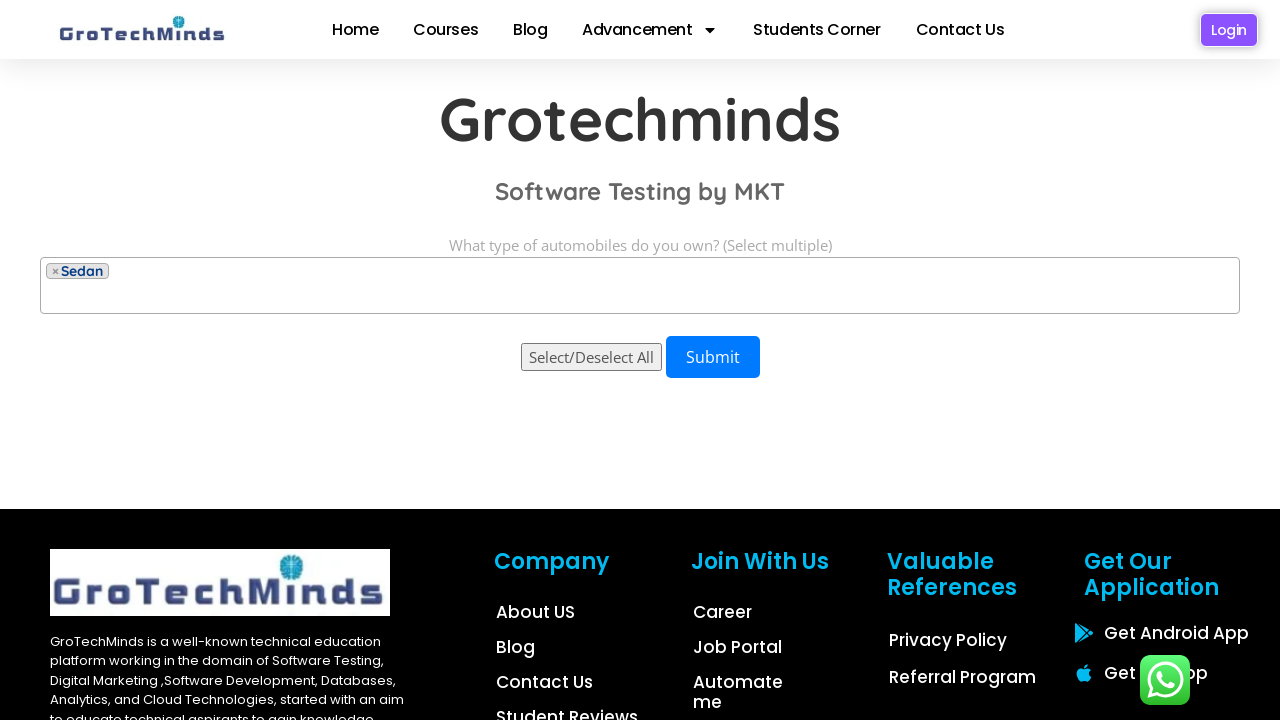

Waited 1000ms after selecting sedan
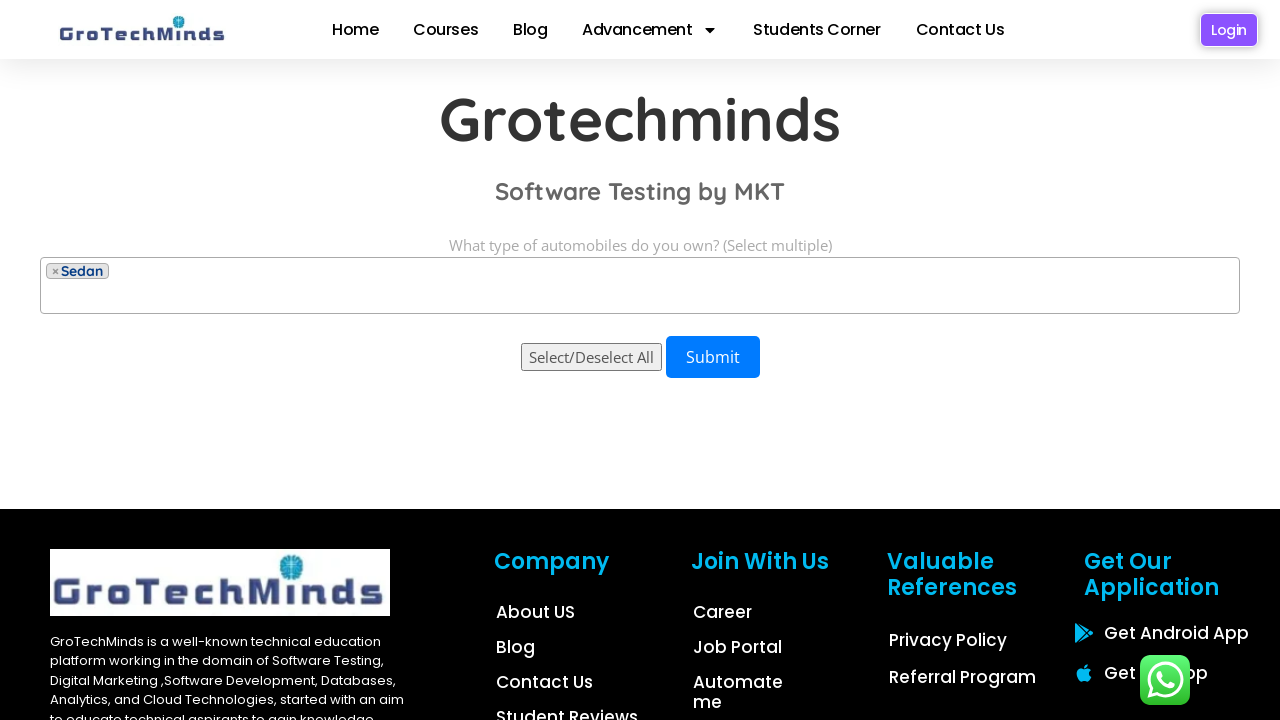

Selected 'Hatchback' option by visible text on #automobiles
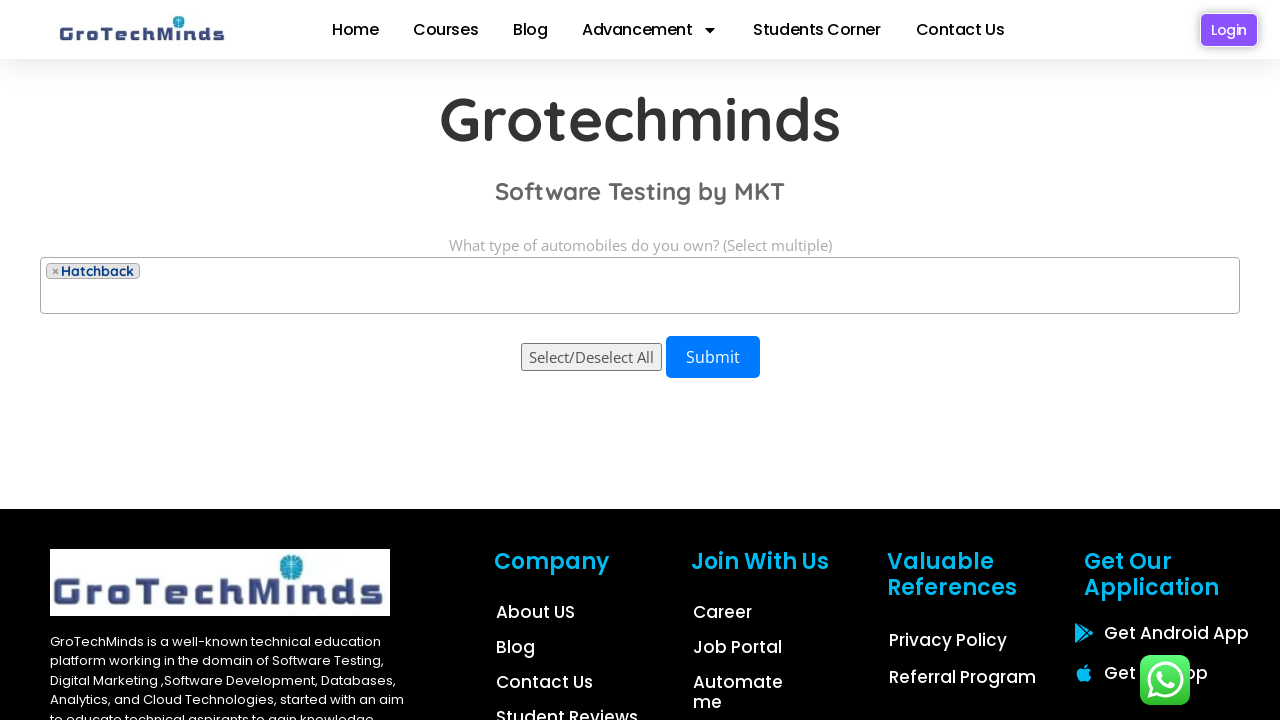

Waited 1000ms after selecting Hatchback
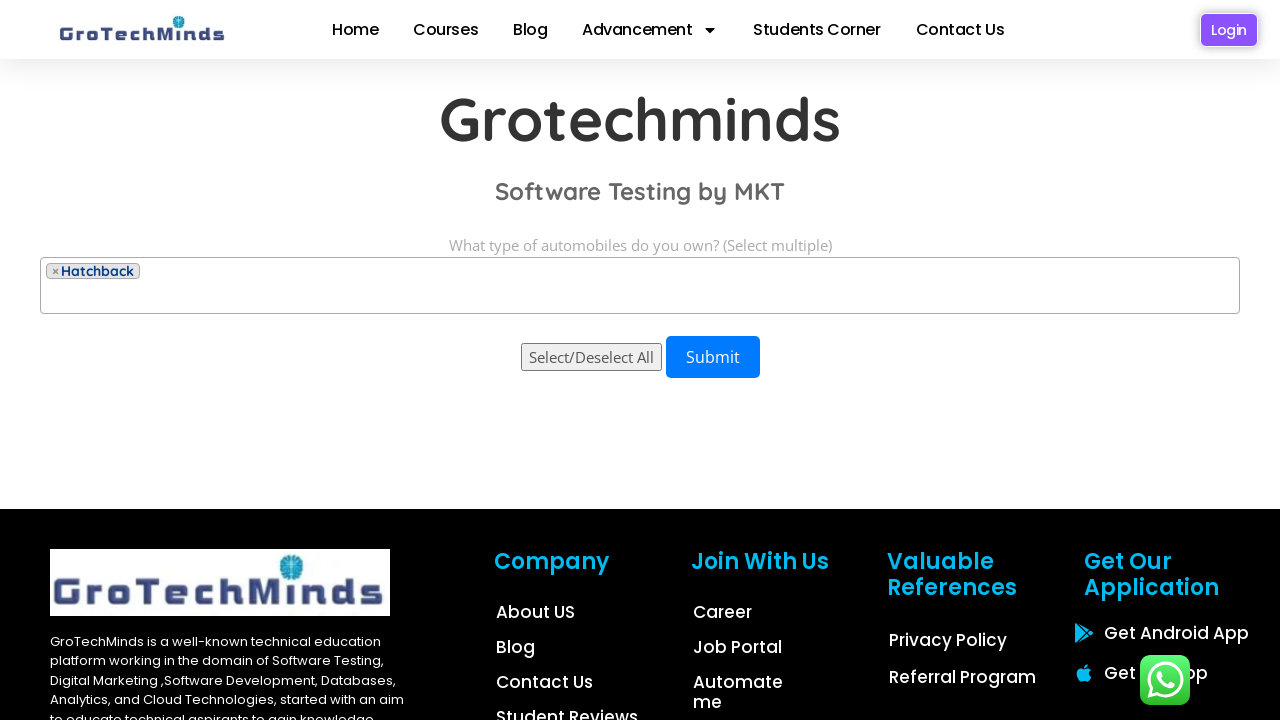

Selected fourth option by index (3) on #automobiles
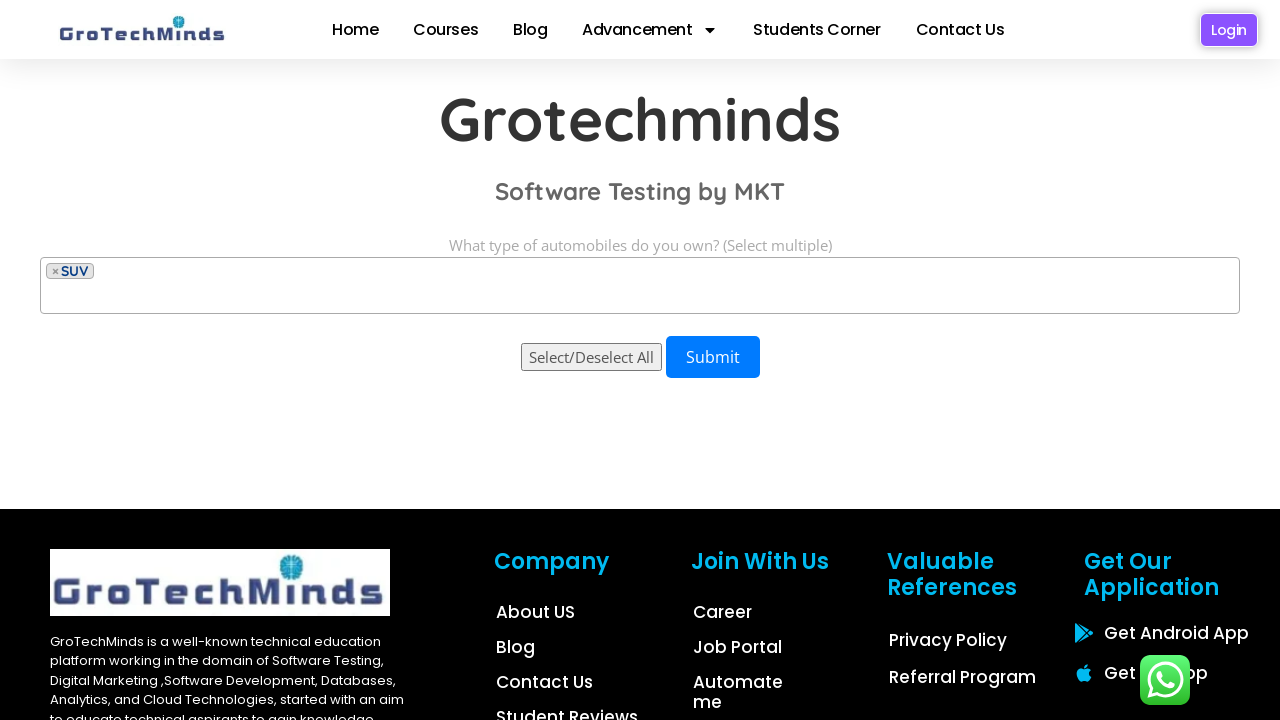

Waited 1000ms after selecting by index 3
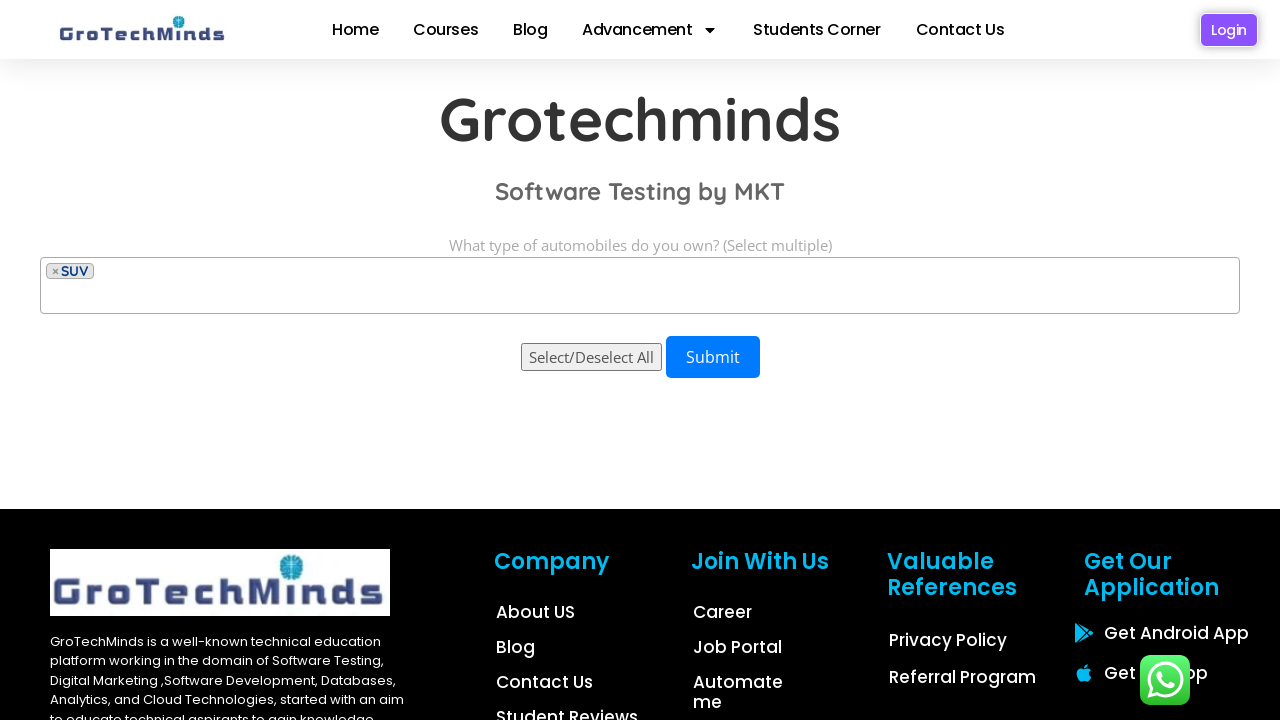

Selected multiple options: 'sedan' and 'hatchback' on #automobiles
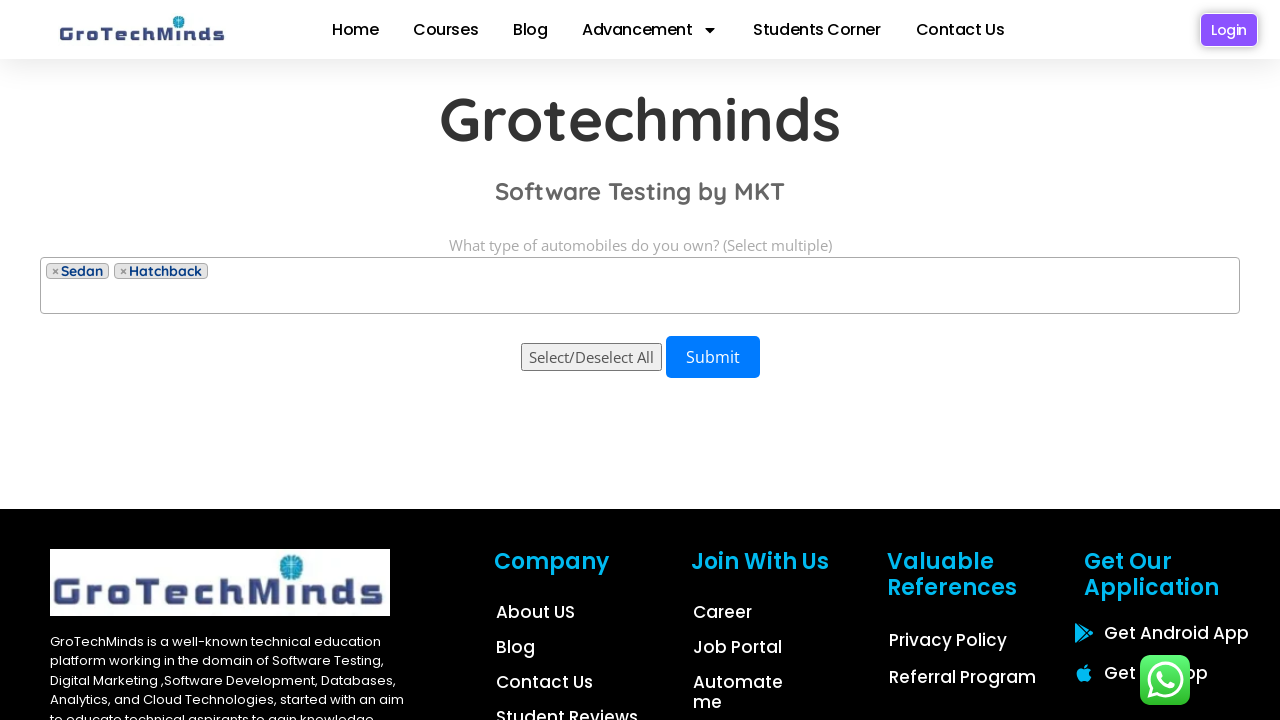

Waited 1000ms after multi-select
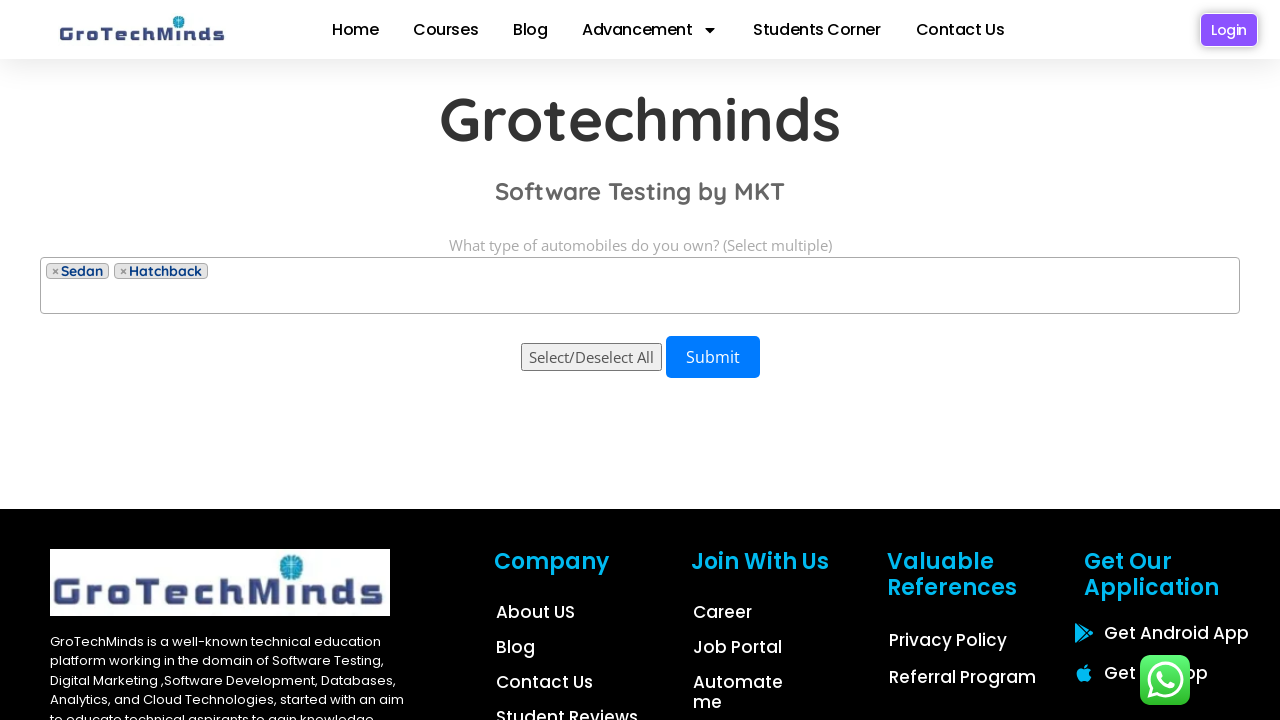

Deselected 'motorcycle' by reselecting only 'sedan' and 'hatchback' on #automobiles
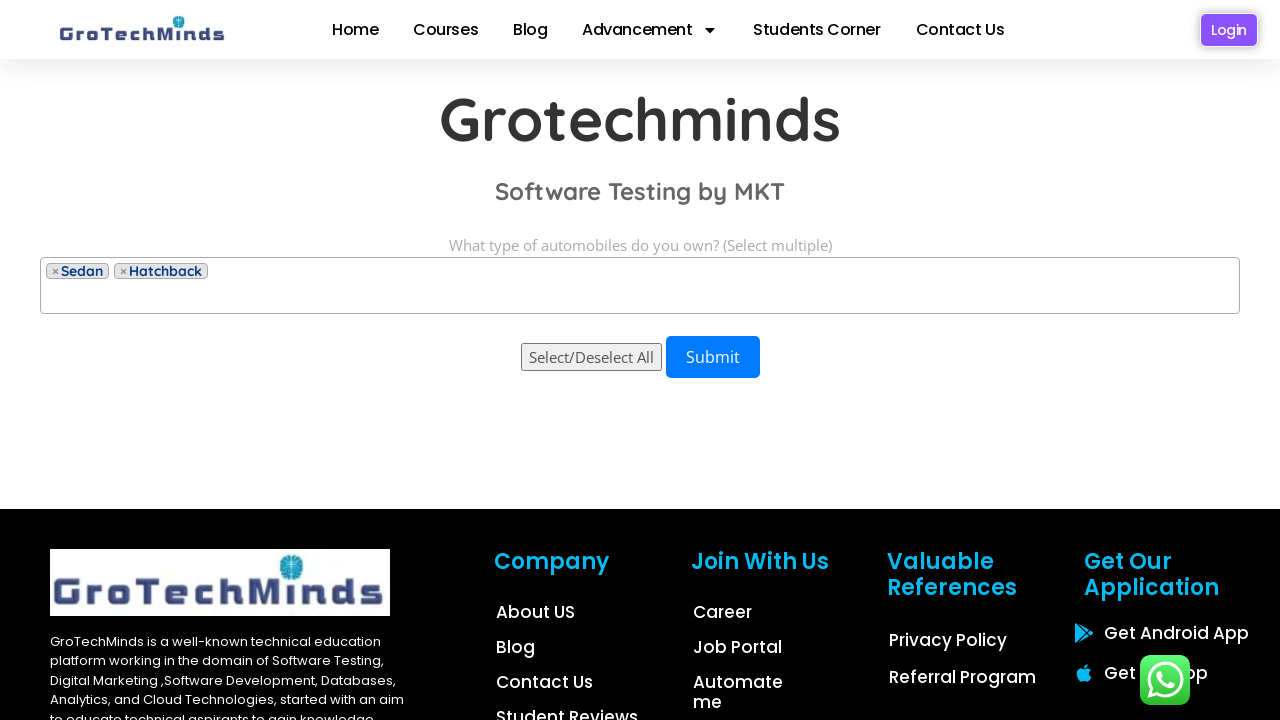

Waited 1000ms after deselecting motorcycle
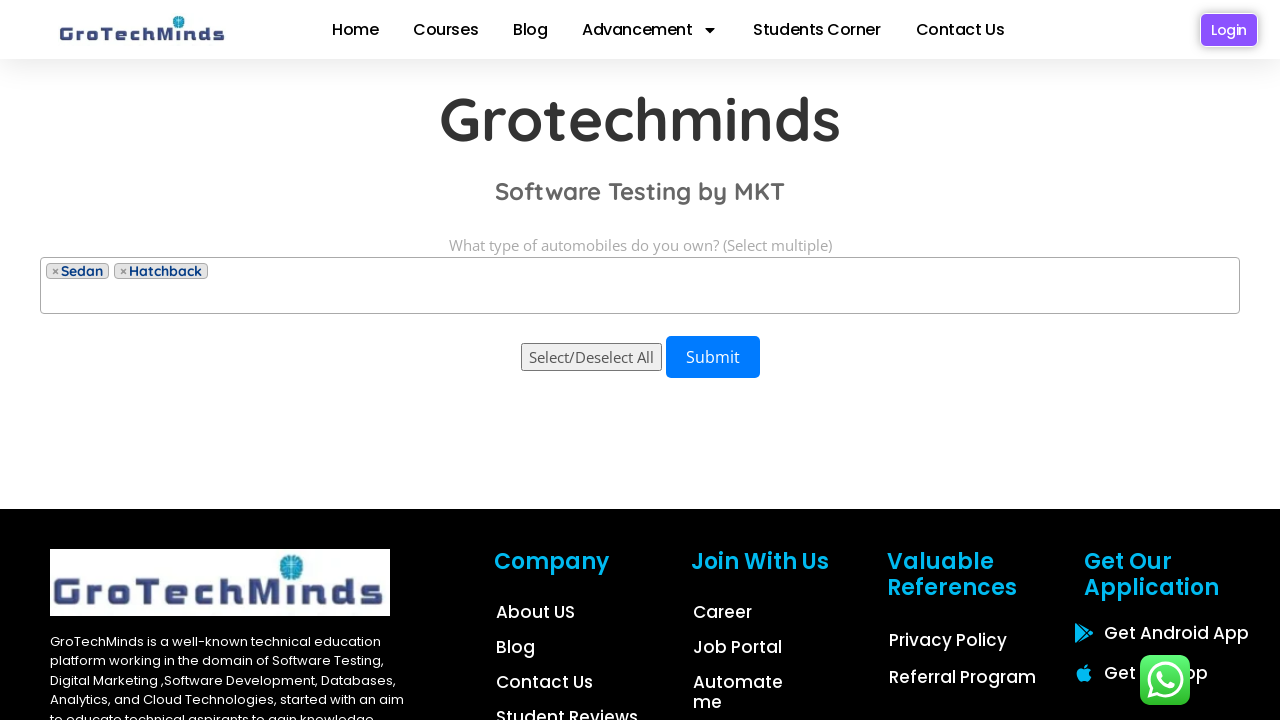

Deselected 'Hatchback' by selecting only 'sedan' on #automobiles
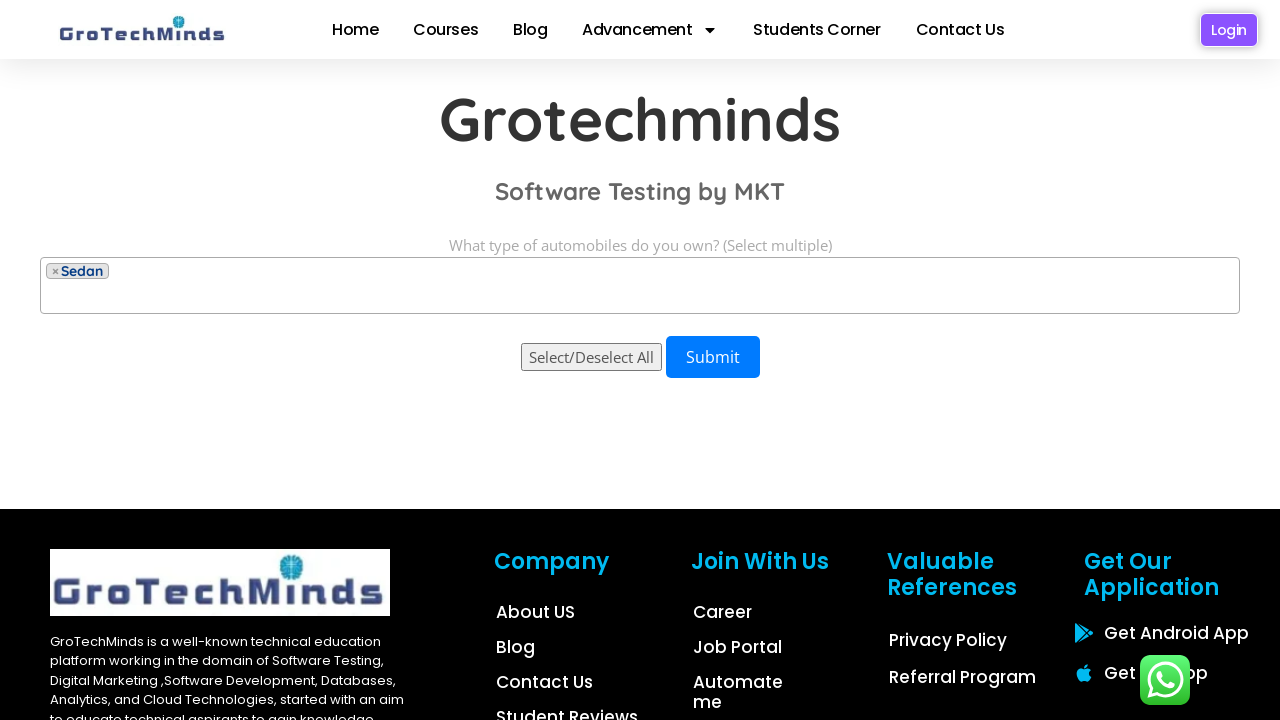

Waited 1000ms after deselecting Hatchback
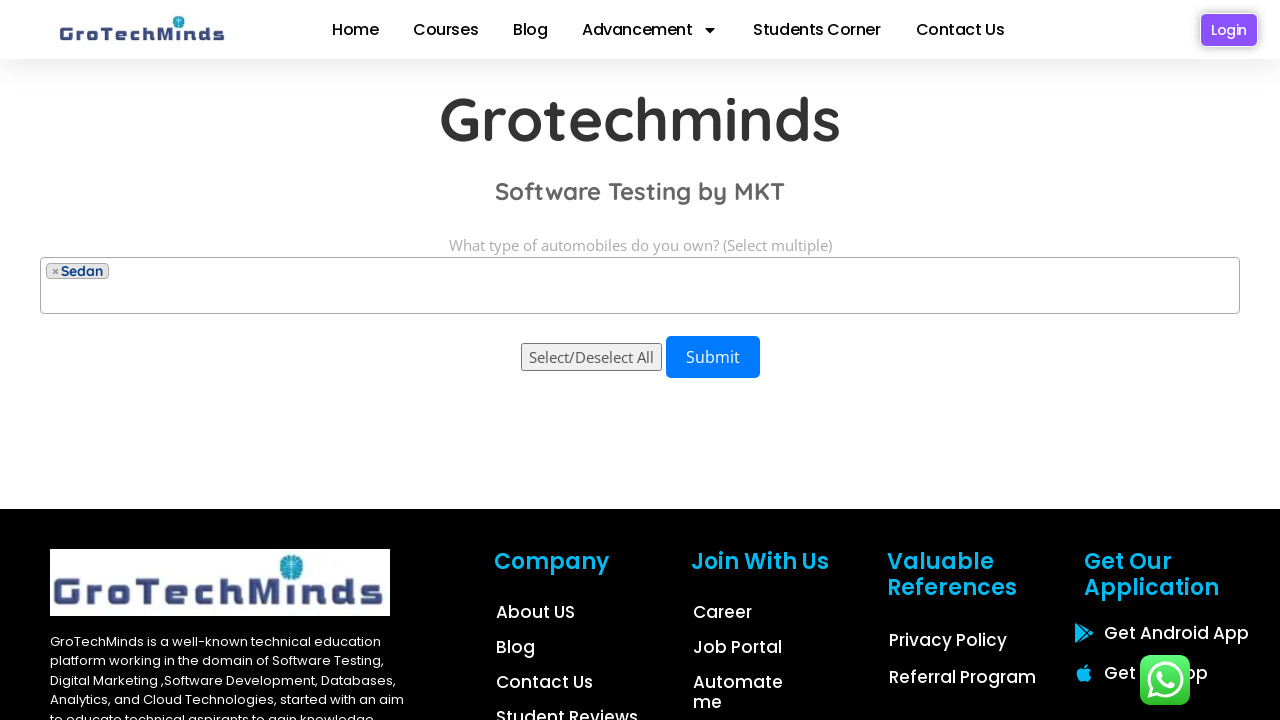

Cleared all selections by selecting empty array on #automobiles
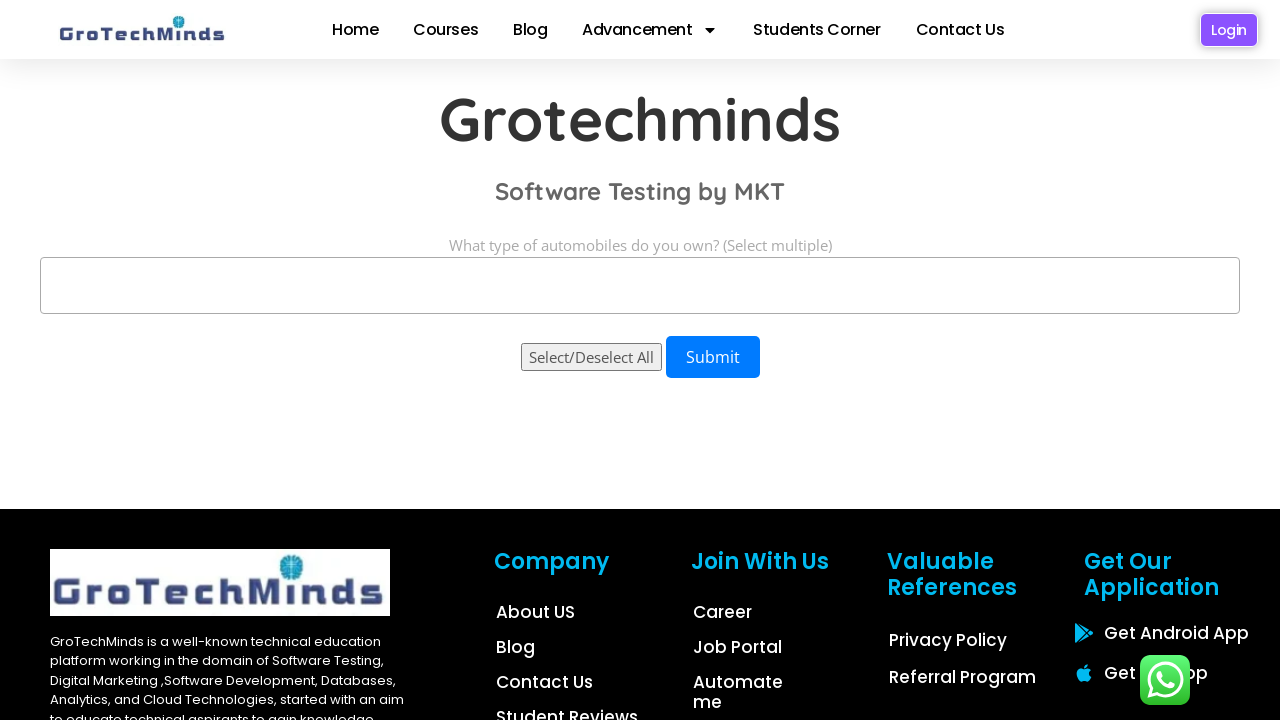

Waited 1000ms after clearing all selections
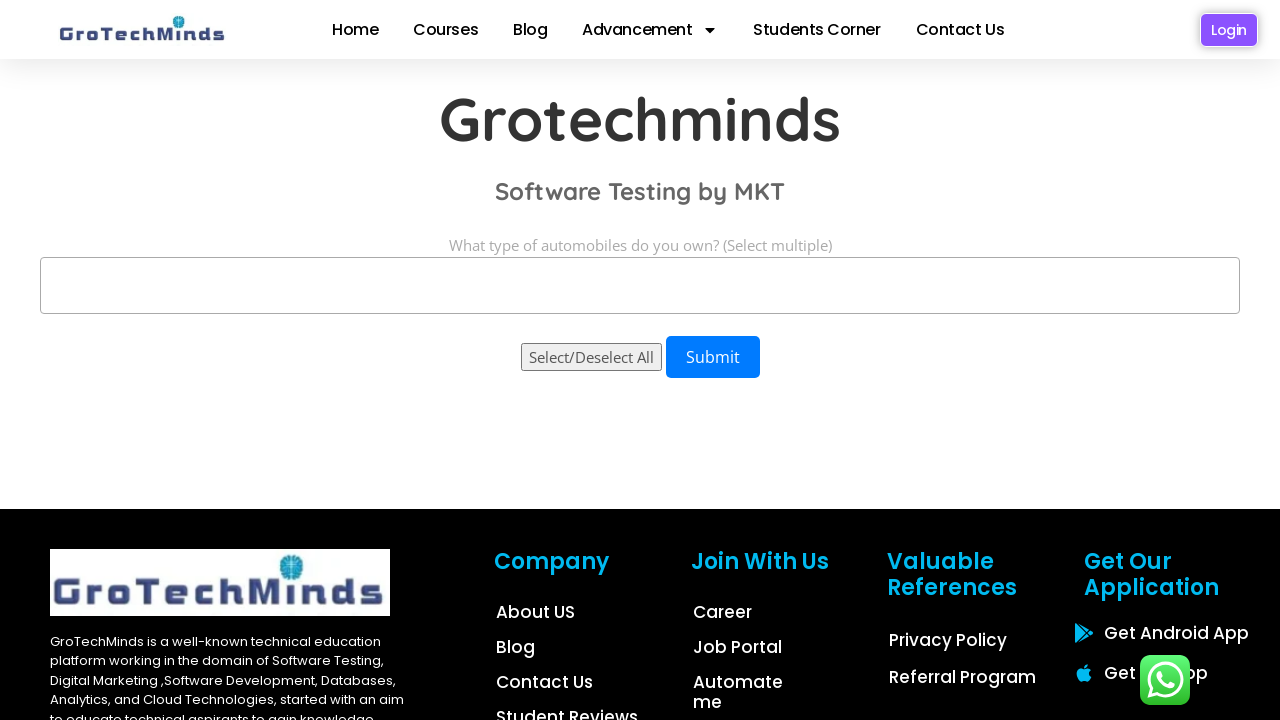

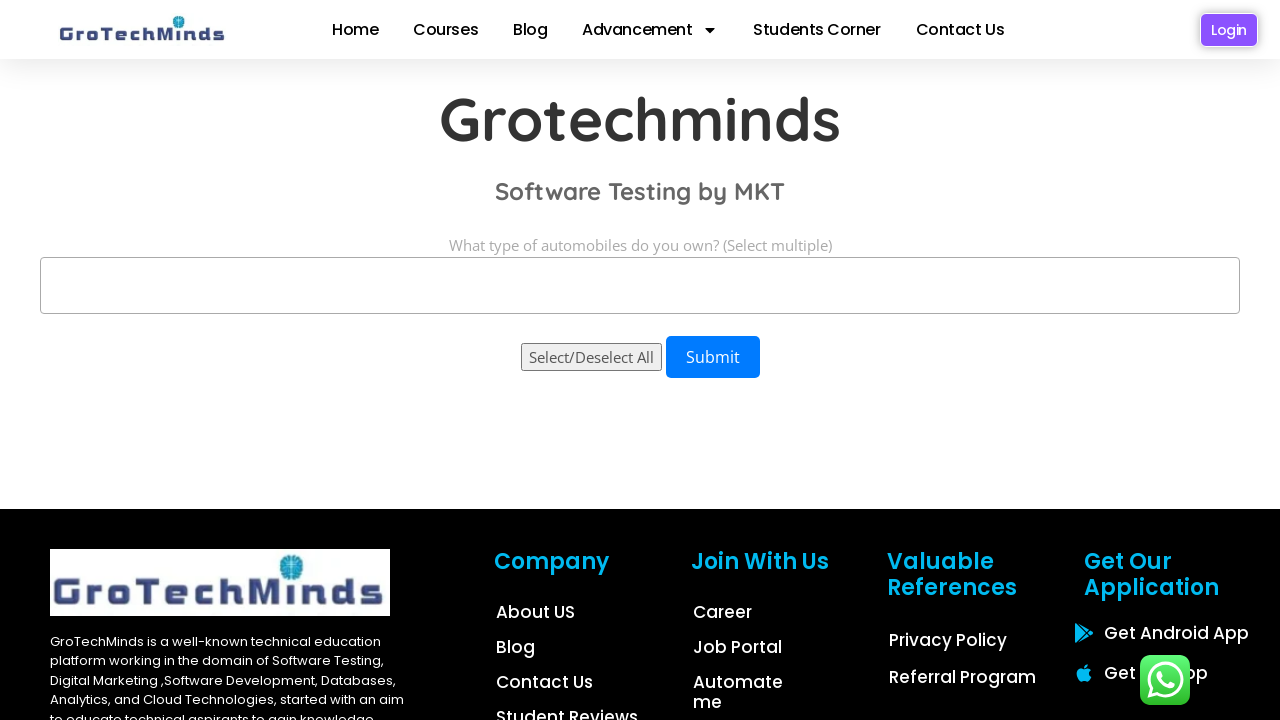